Tests iframe handling by switching to a frame, reading text content, switching back to main content, and clicking on Alerts navigation link

Starting URL: https://demoqa.com/frames

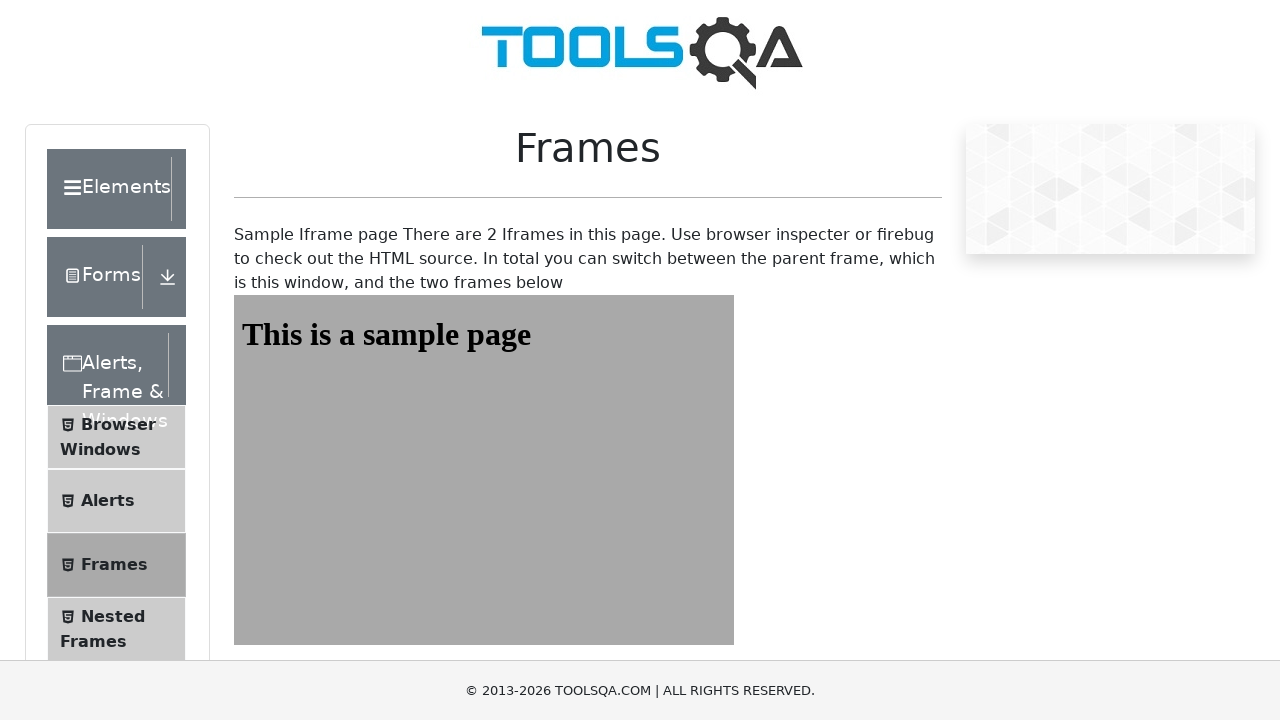

Located iframe with id 'frame1'
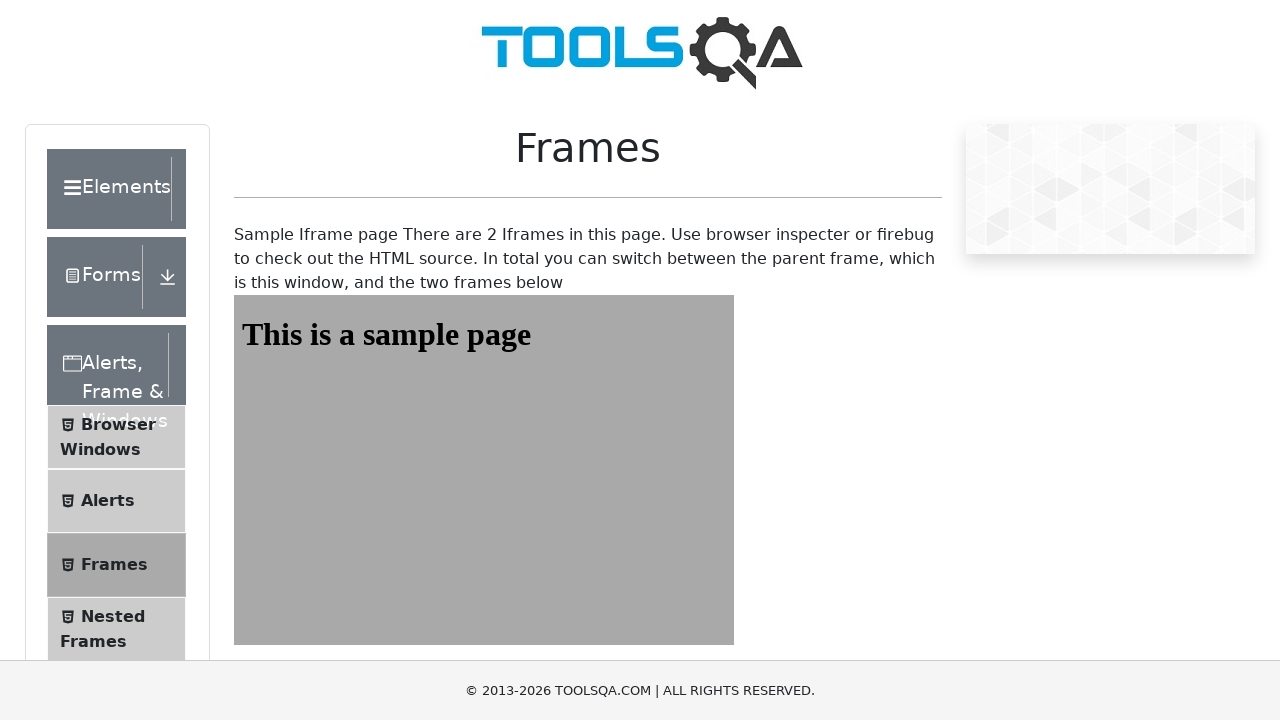

Retrieved text content from heading element inside iframe
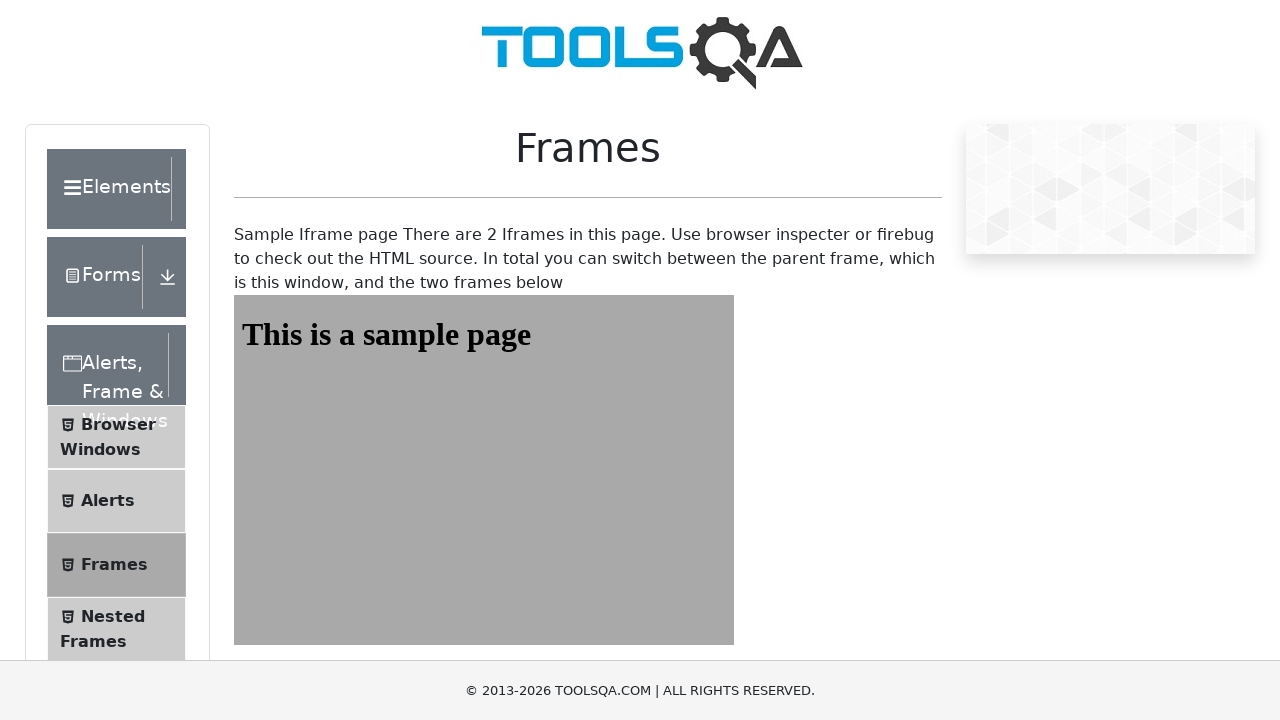

Clicked on Alerts navigation link in main page at (116, 365) on span:has-text('Alerts')
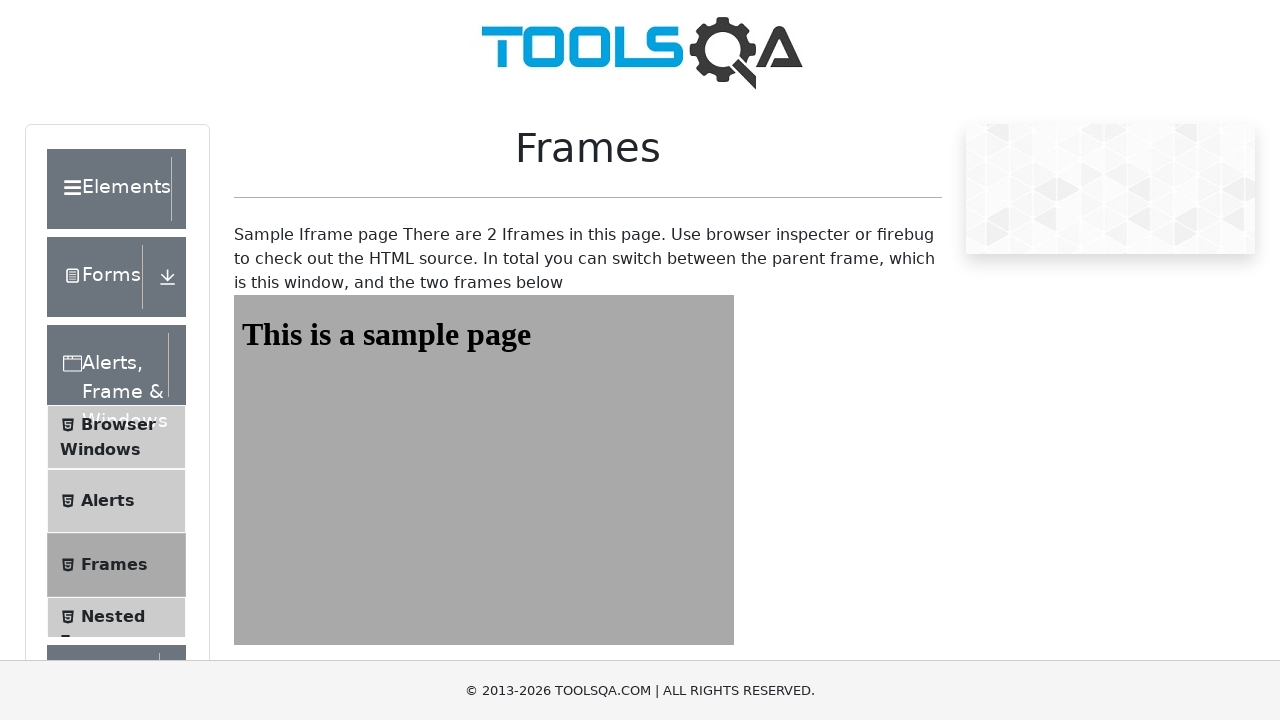

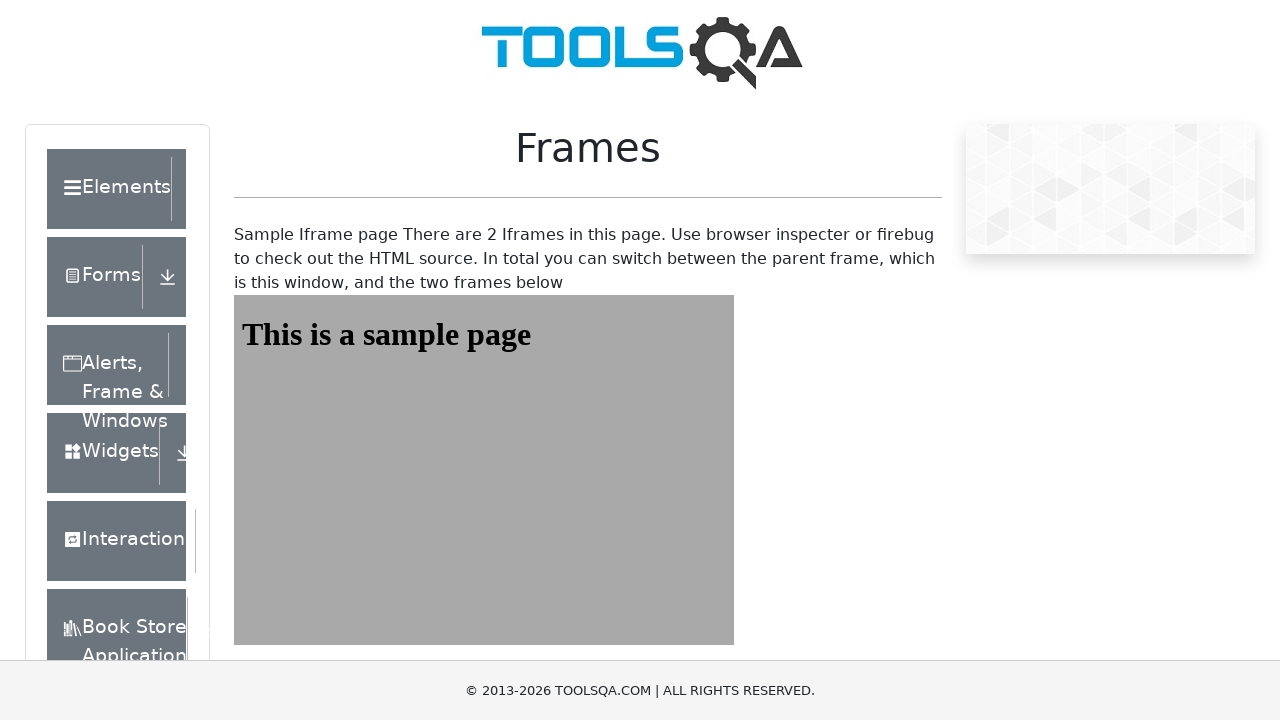